Tests navigation menu interaction by hovering over SwitchTo menu, using keyboard navigation to select Frames option, and opening it in a new tab

Starting URL: https://demo.automationtesting.in/Register.html

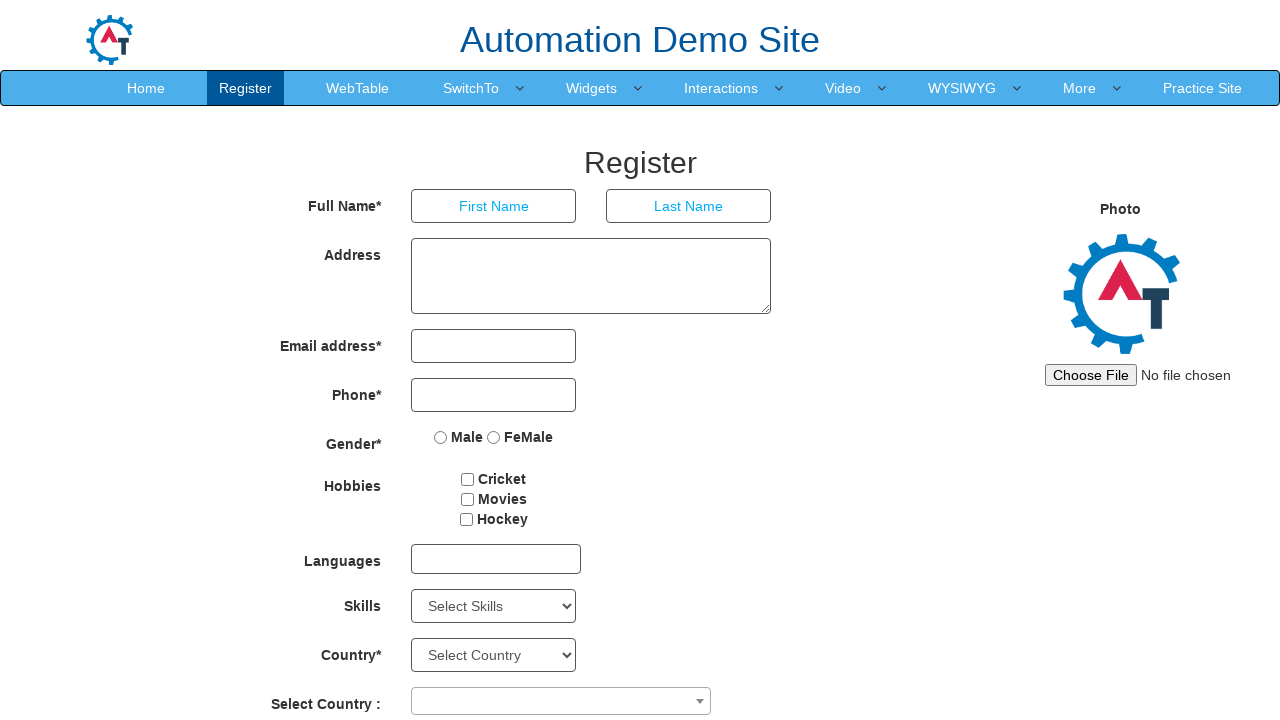

Hovered over SwitchTo menu item at (471, 88) on xpath=//a[normalize-space()='SwitchTo']
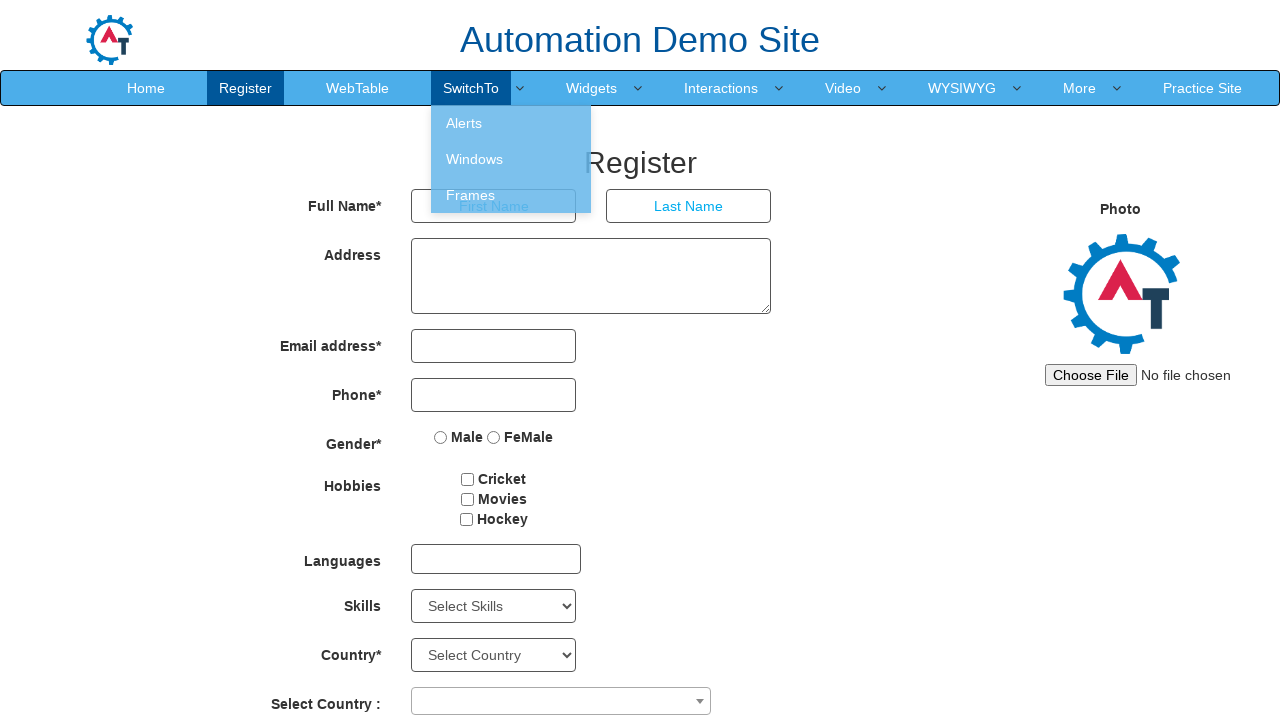

Clicked SwitchTo menu to open dropdown at (471, 88) on xpath=//a[normalize-space()='SwitchTo']
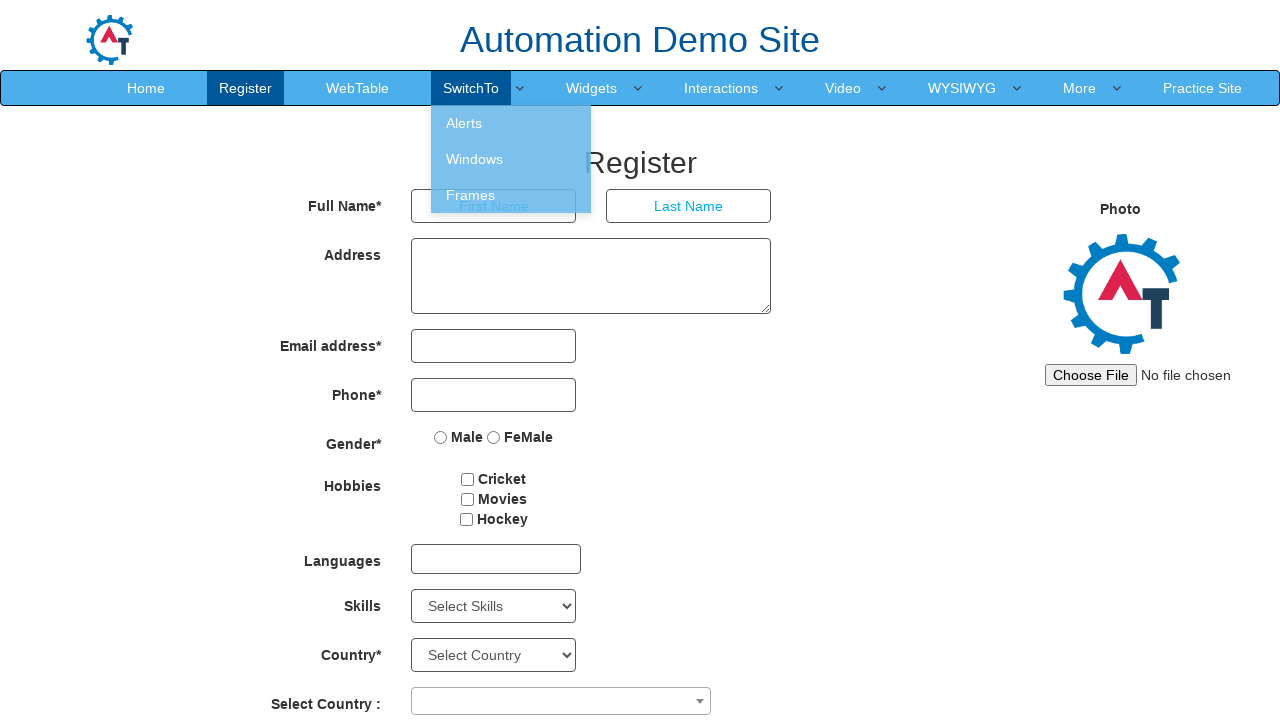

Pressed ArrowDown key (1/3)
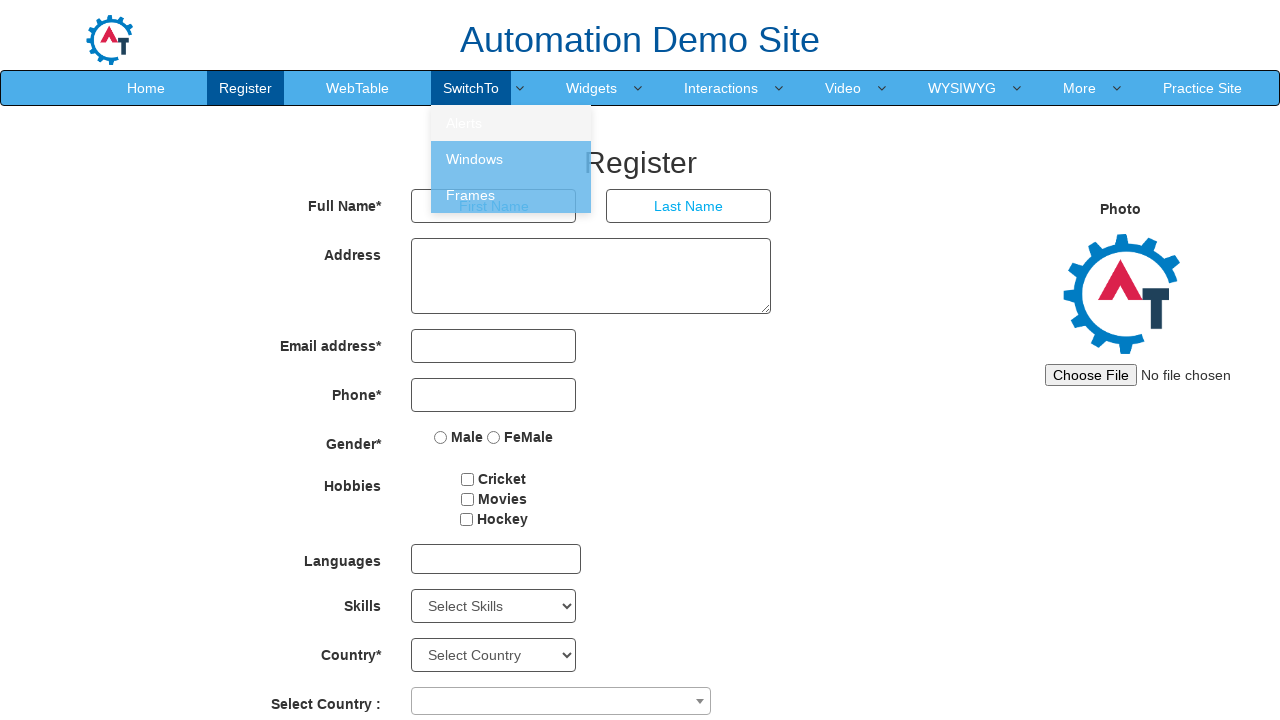

Pressed ArrowDown key (2/3)
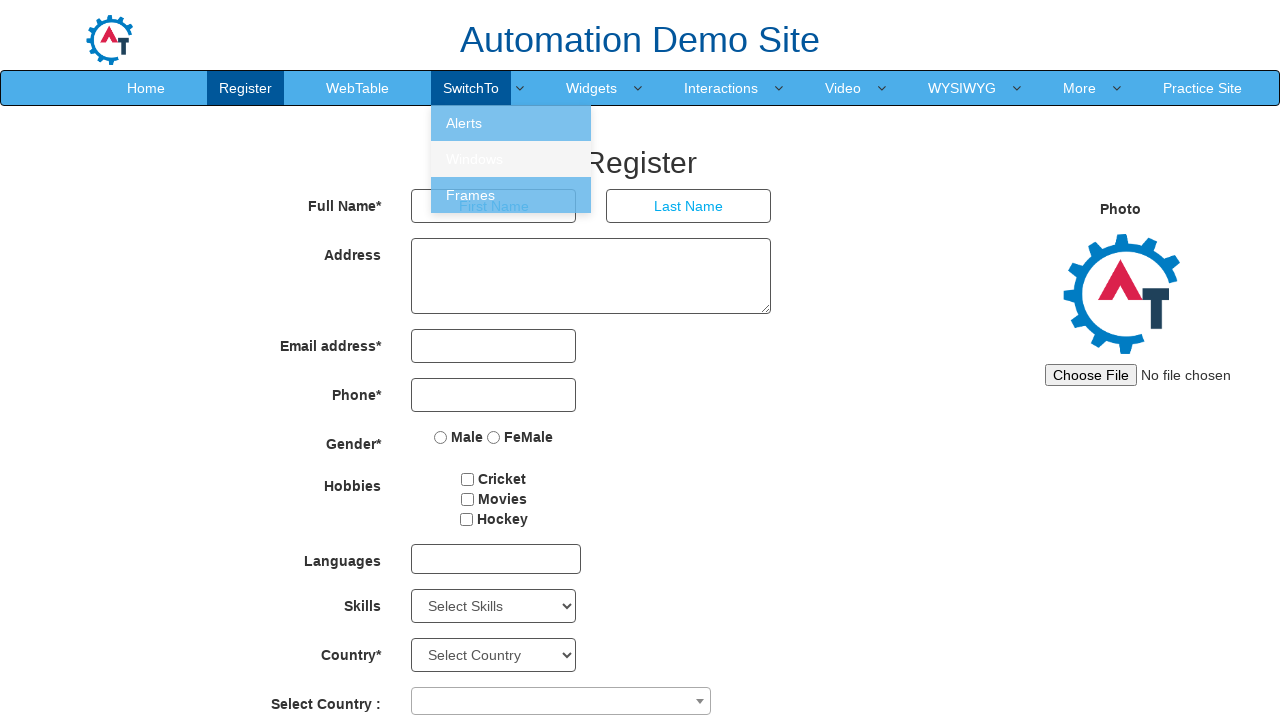

Pressed ArrowDown key (3/3) to navigate to Frames option
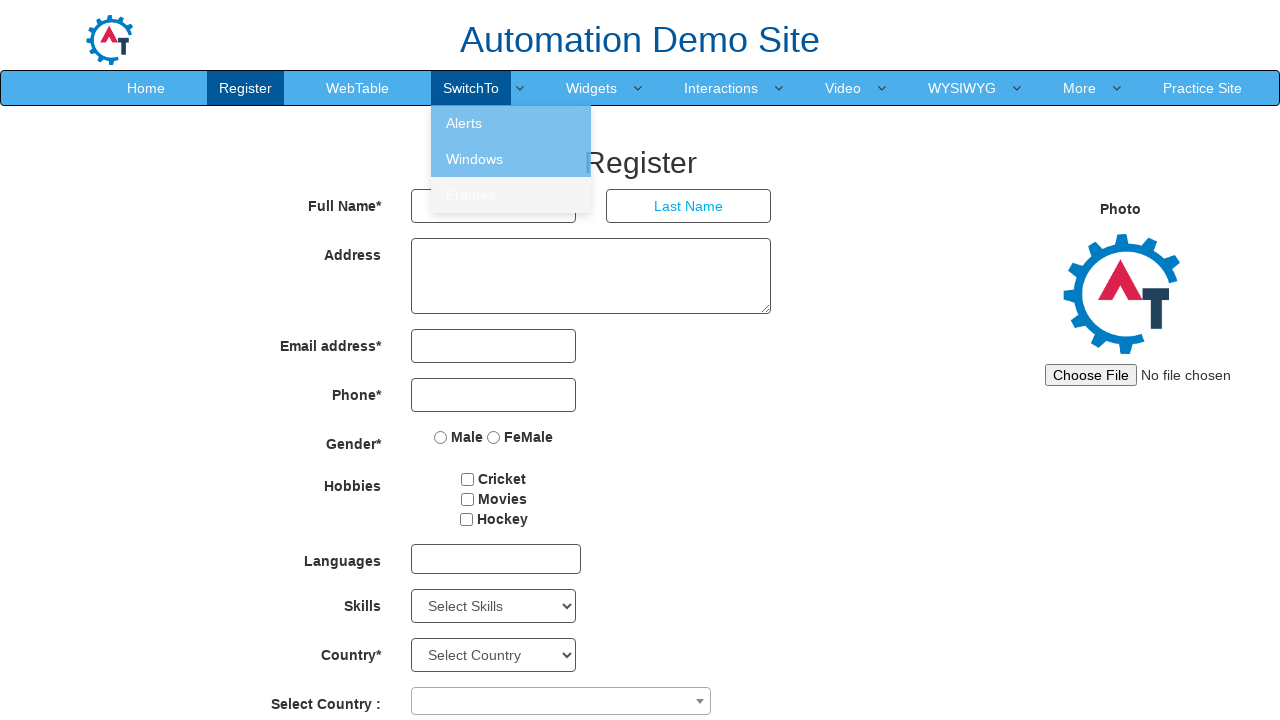

Right-clicked on Frames menu item to open context menu at (511, 195) on xpath=//a[normalize-space()='Frames']
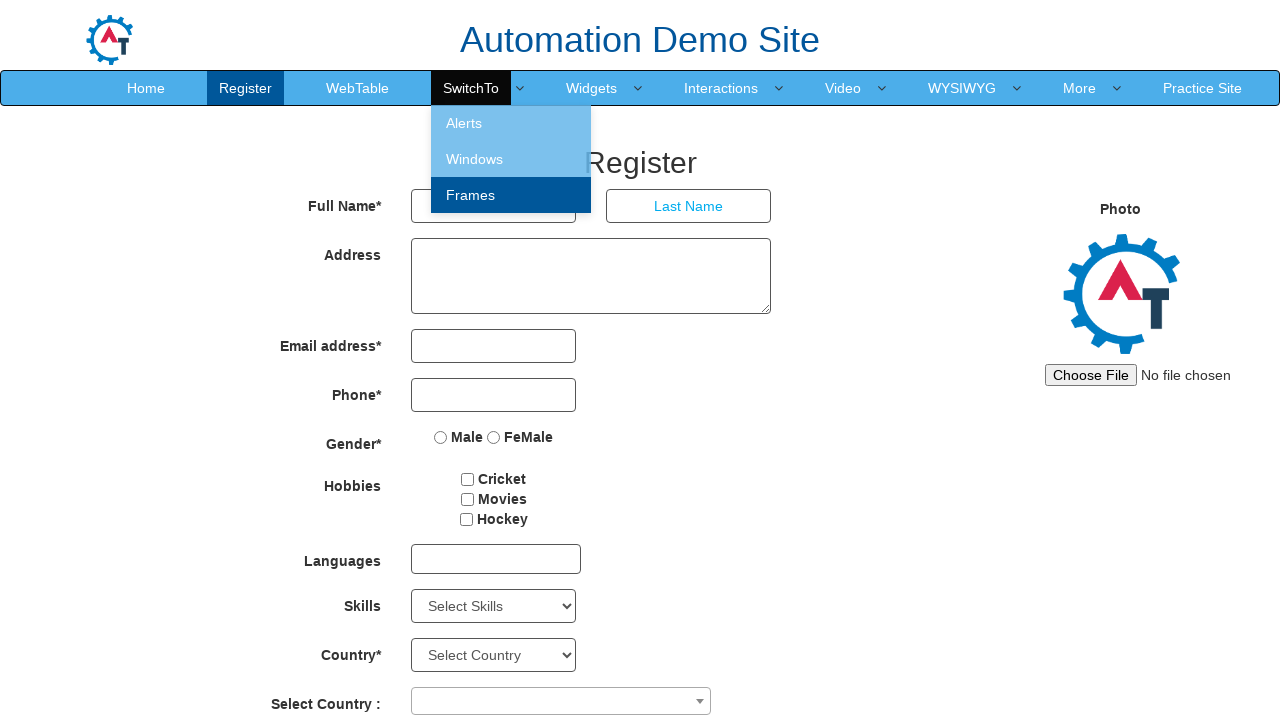

Pressed ArrowDown key in context menu
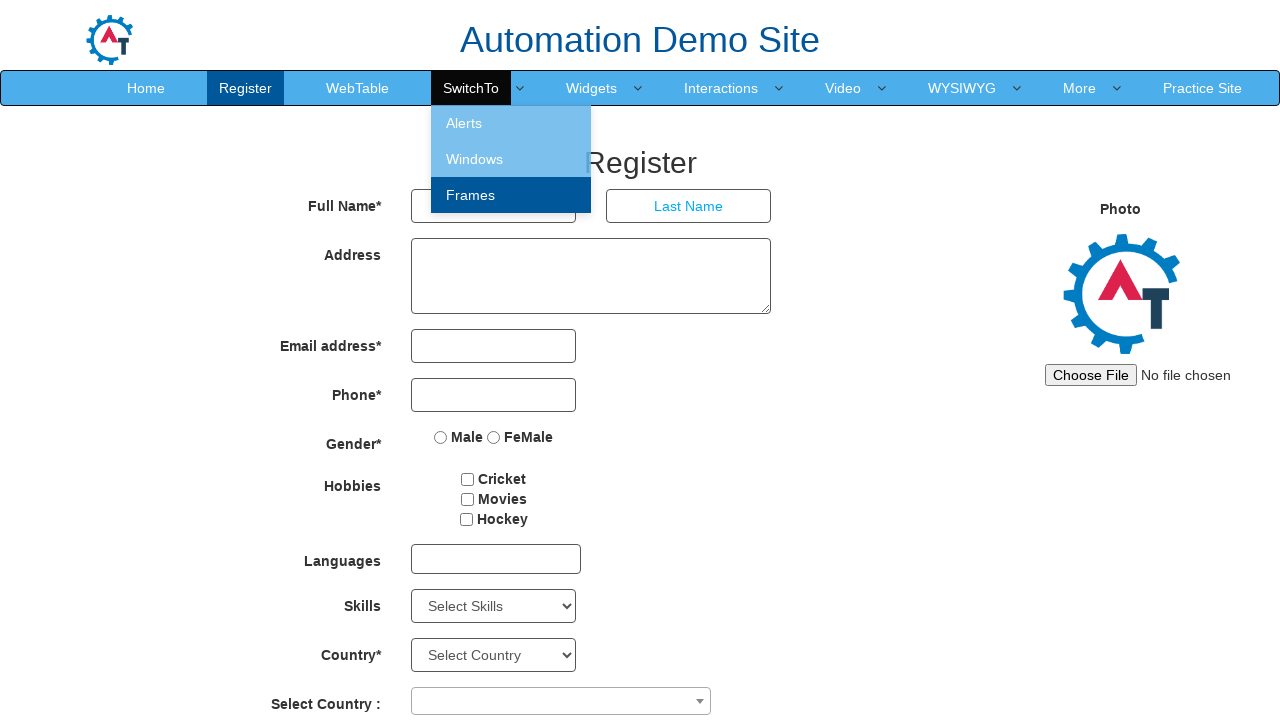

Pressed Enter to open Frames in new tab
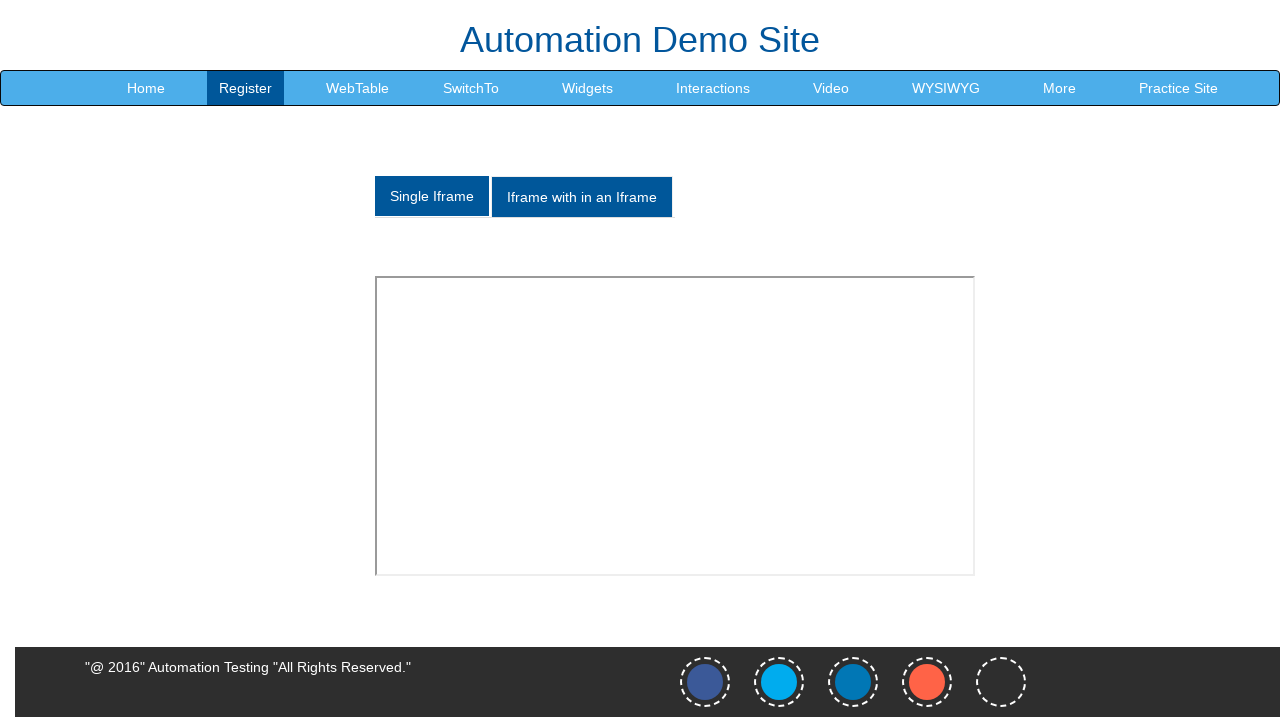

Waited 1000ms for new tab to open
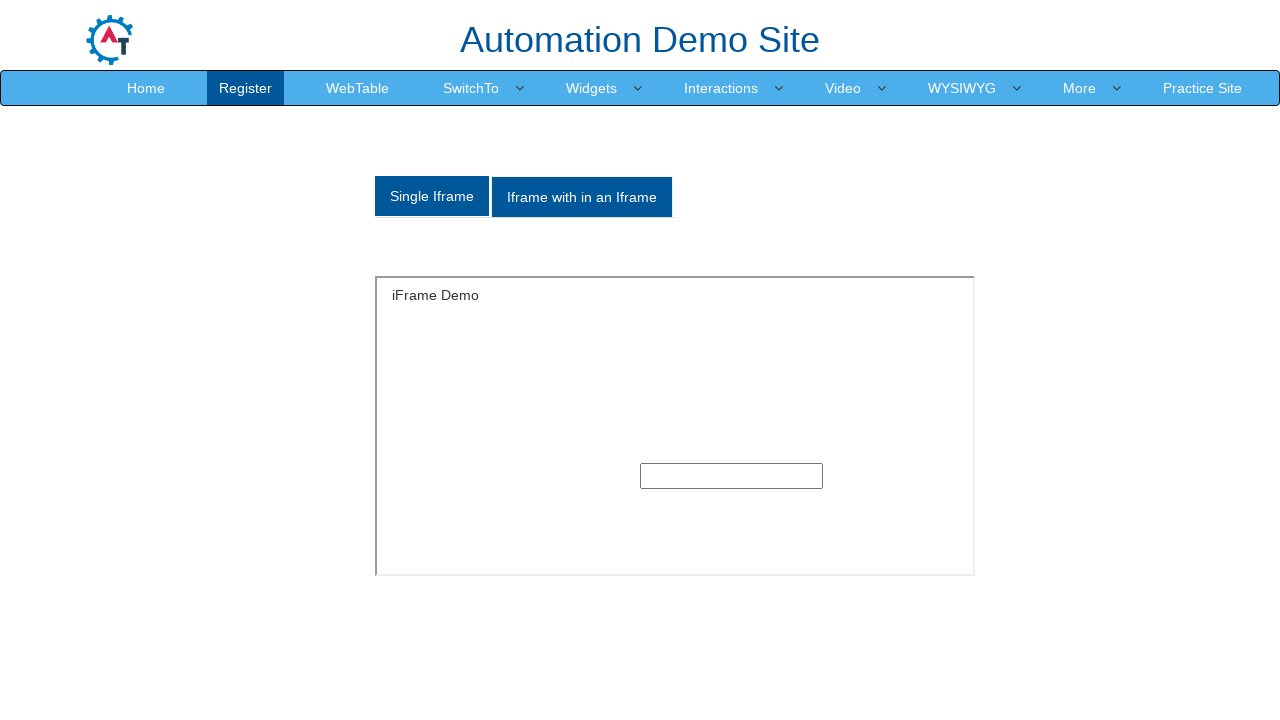

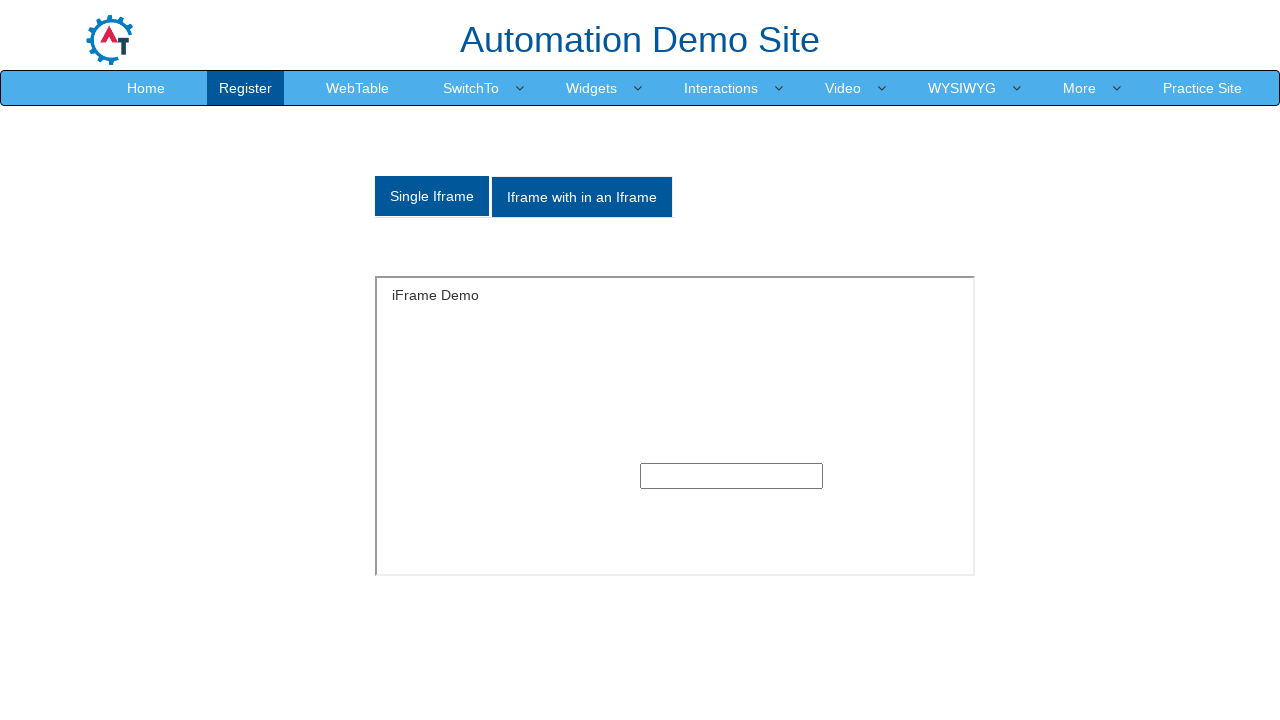